Navigates to the Uncodemy homepage and verifies the page loads successfully

Starting URL: https://uncodemy.com

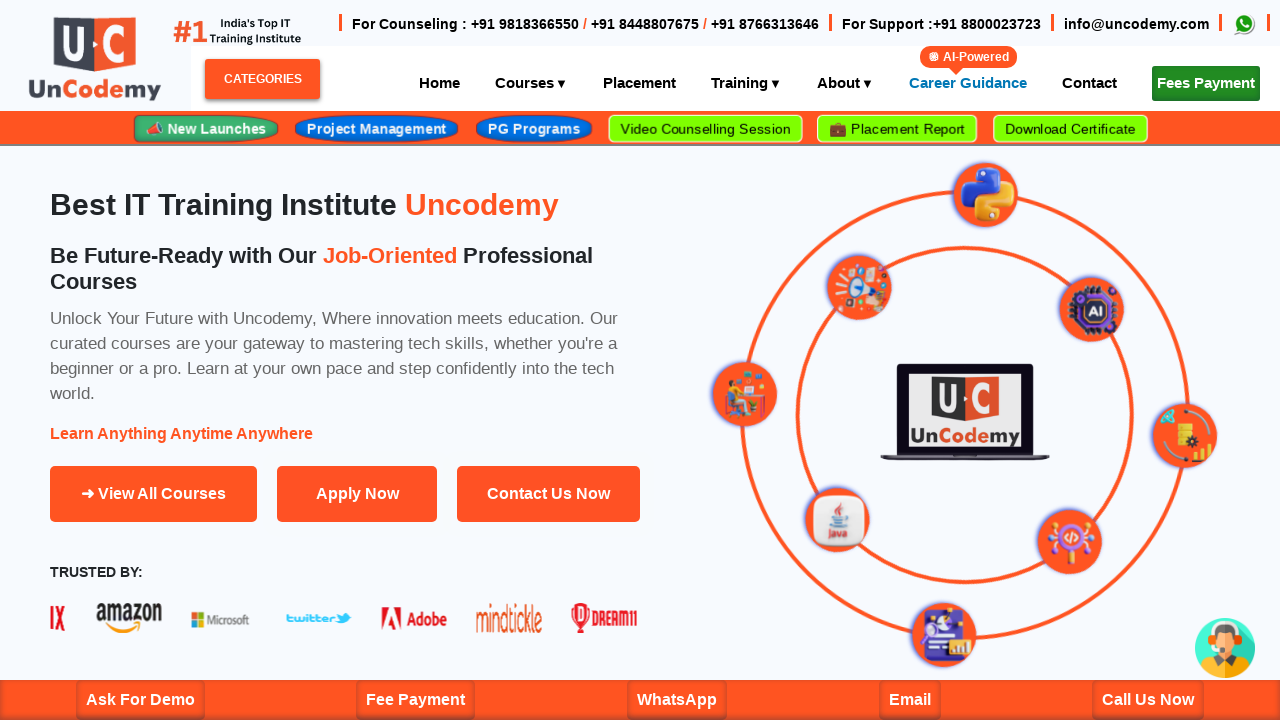

Waited for DOM to be fully loaded on Uncodemy homepage
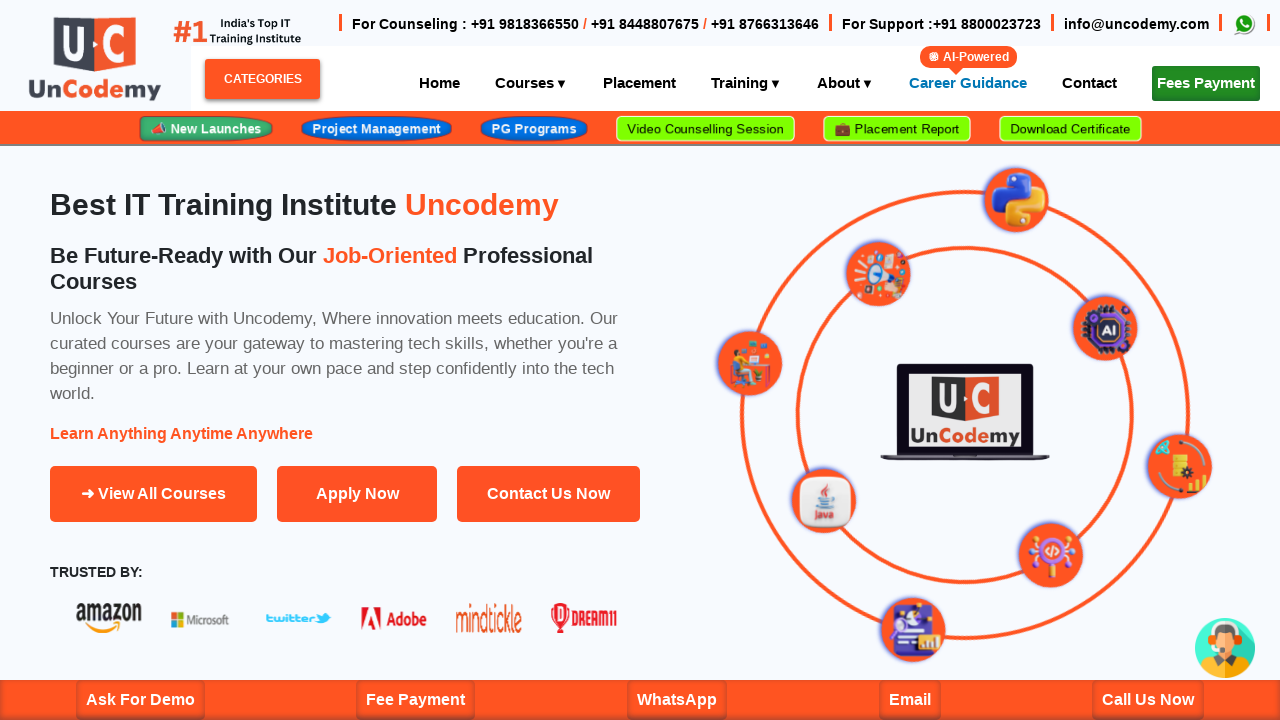

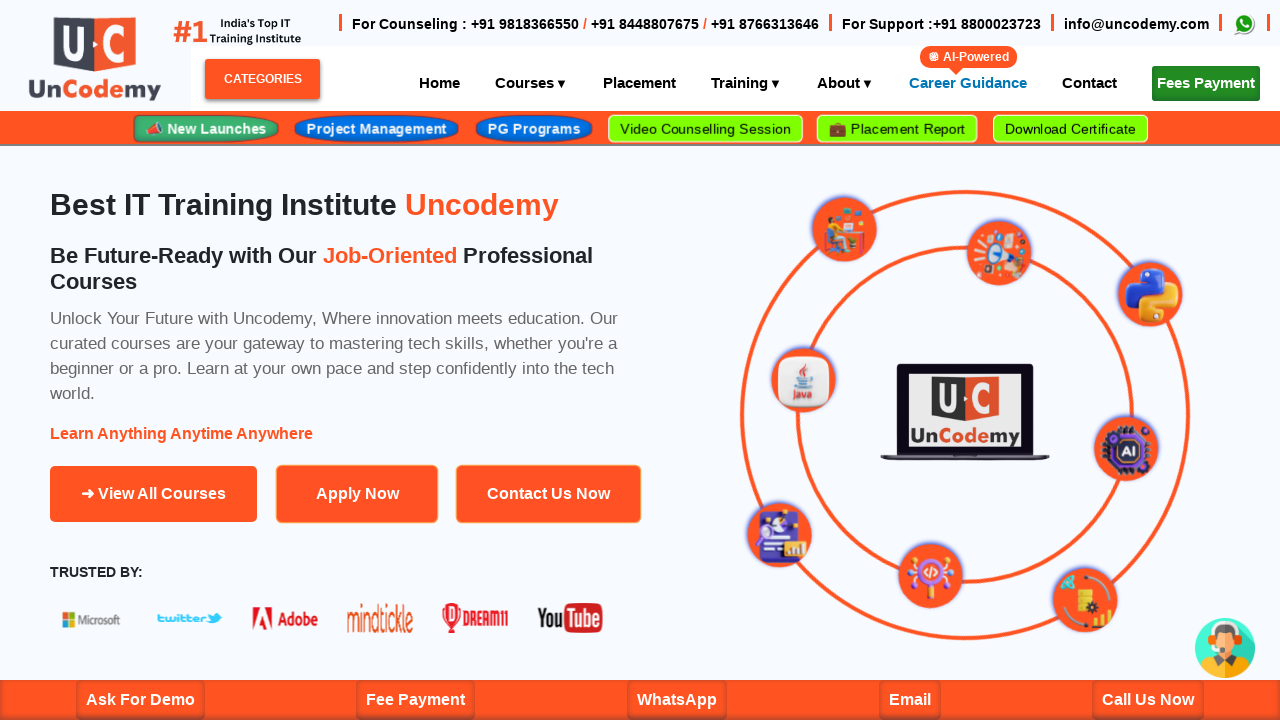